Tests keyboard input functionality by clicking on a name field, entering a name, and clicking a button on a keypress form page

Starting URL: https://formy-project.herokuapp.com/keypress

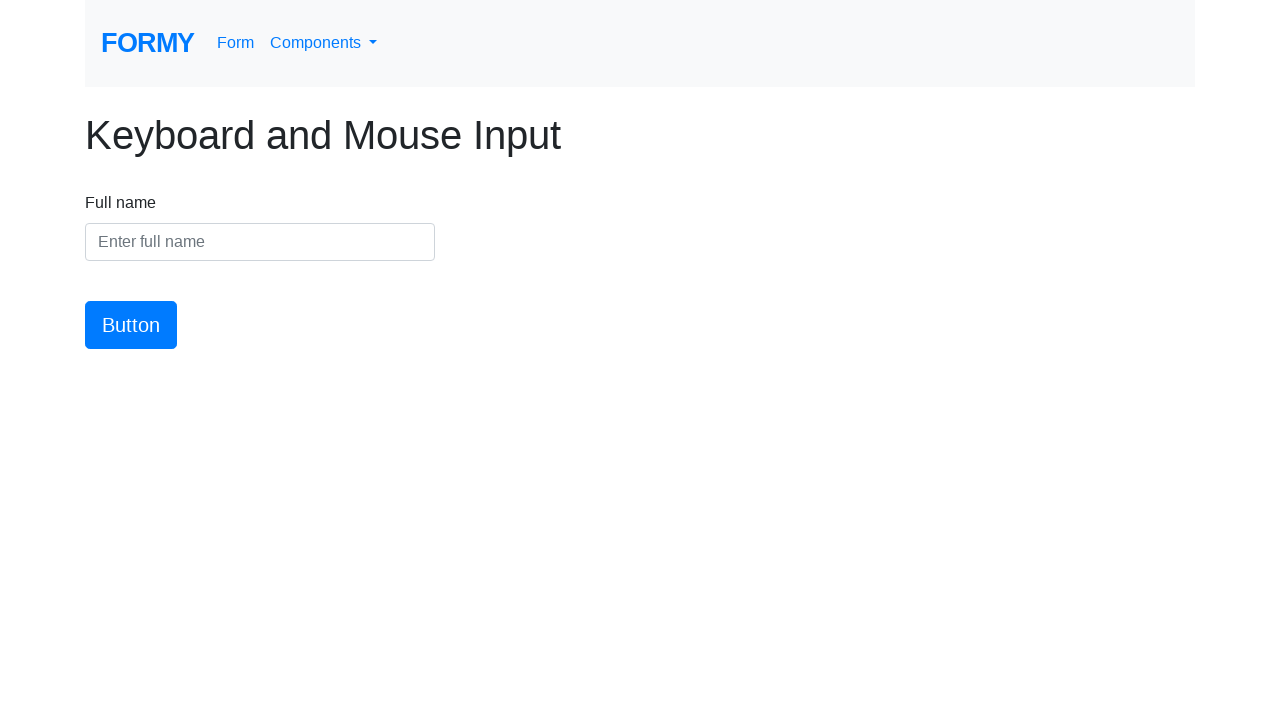

Clicked on the name input field at (260, 242) on #name
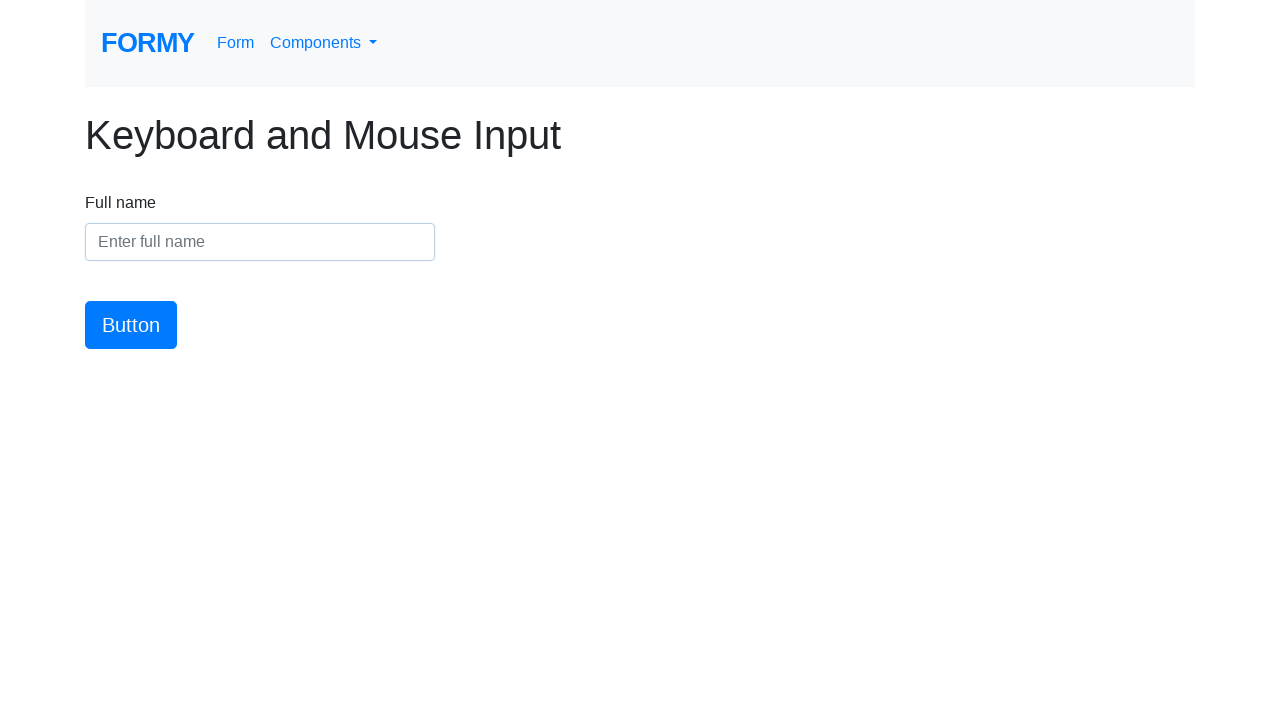

Entered 'Meaghan Lewis' into the name field on #name
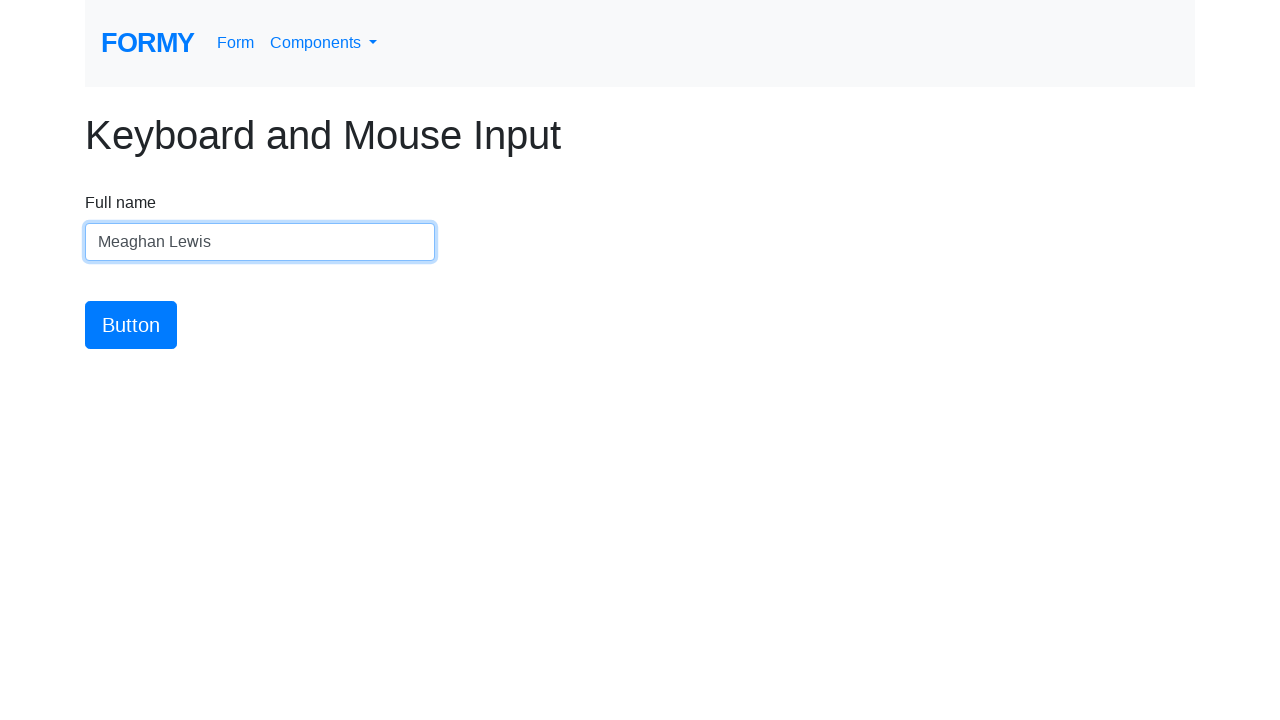

Clicked the submit button at (131, 325) on #button
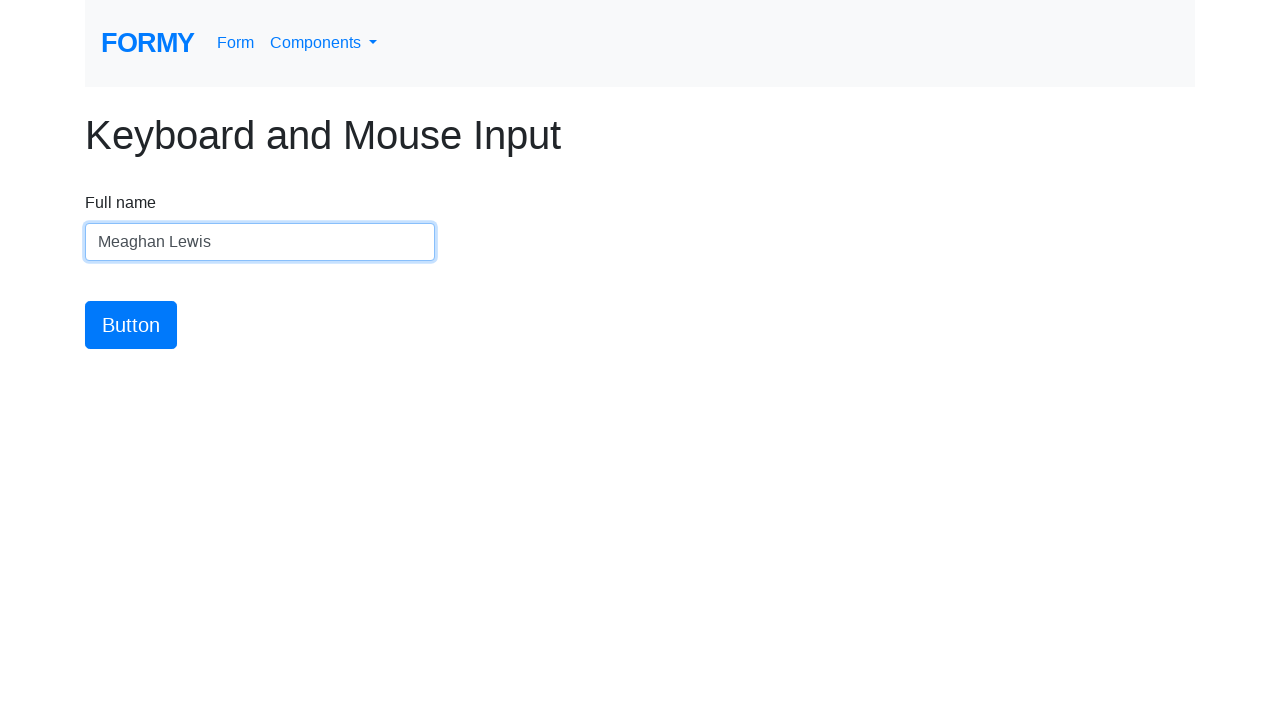

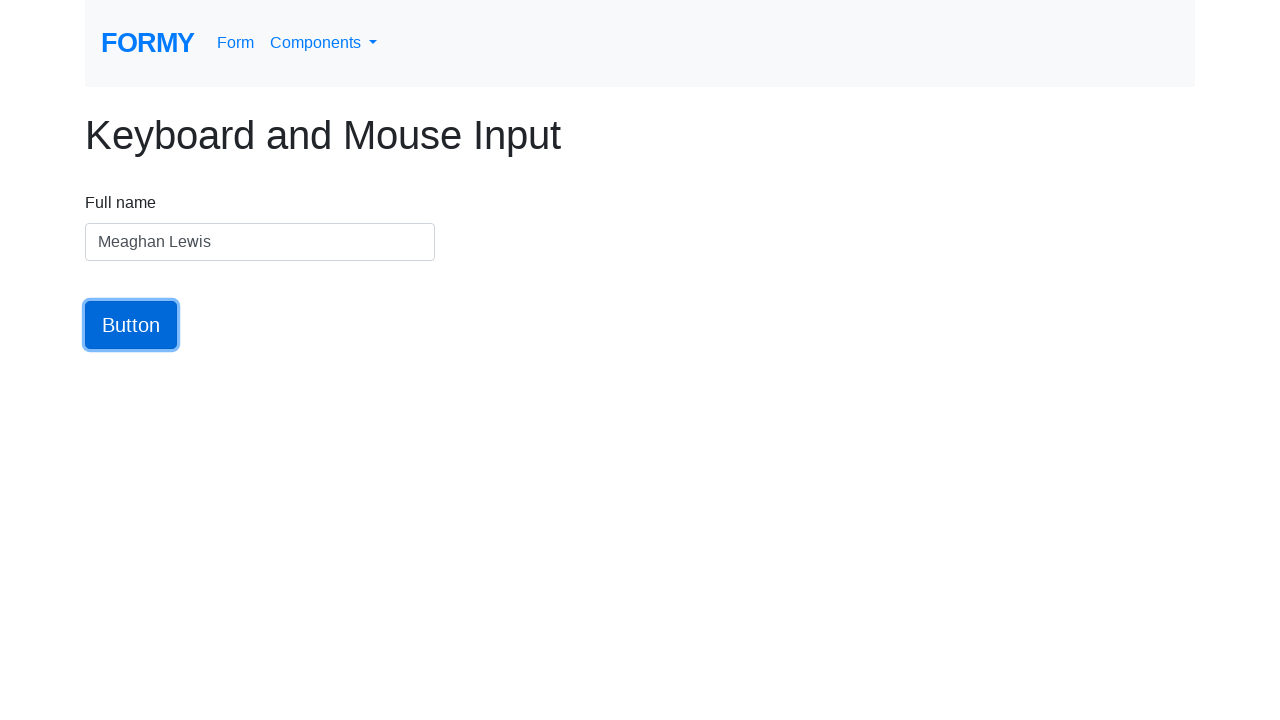